Tests nested frames functionality by navigating to the Nested Frames page, switching into nested iframes (frame-top then frame-middle), and verifying content is accessible within the frames.

Starting URL: https://the-internet.herokuapp.com/

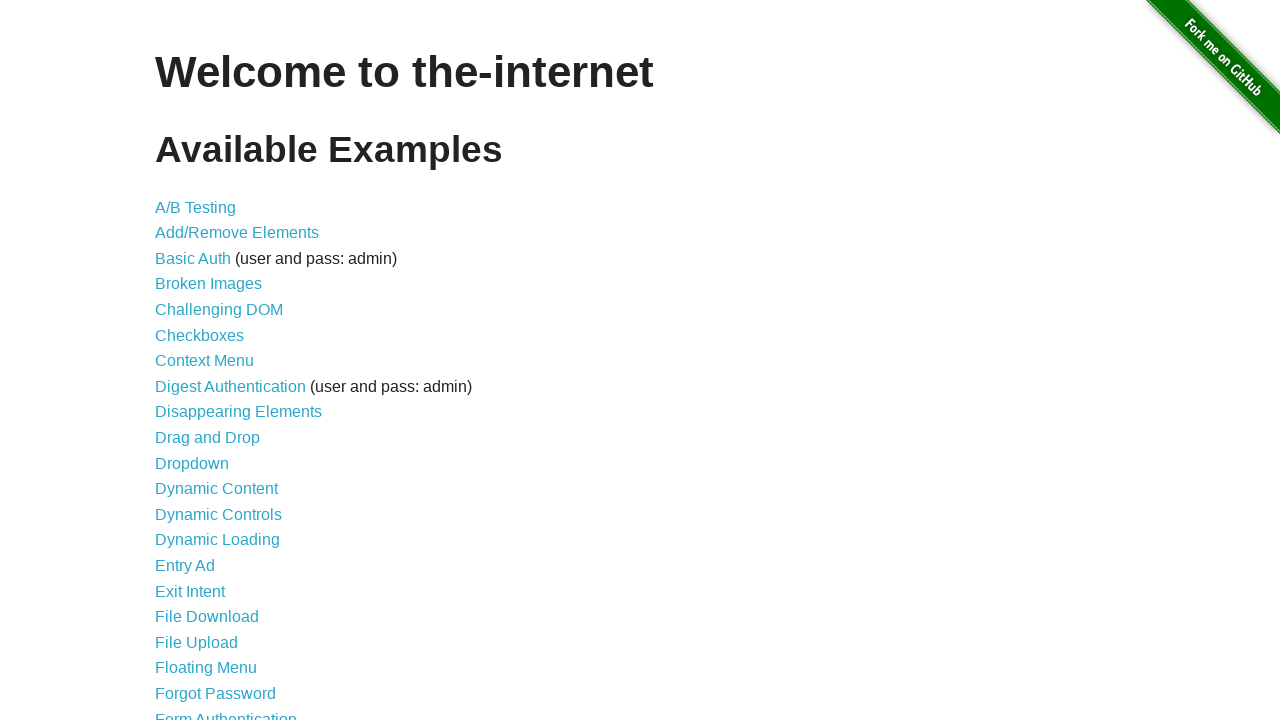

Clicked on 'Nested Frames' link at (210, 395) on text=Nested Frames
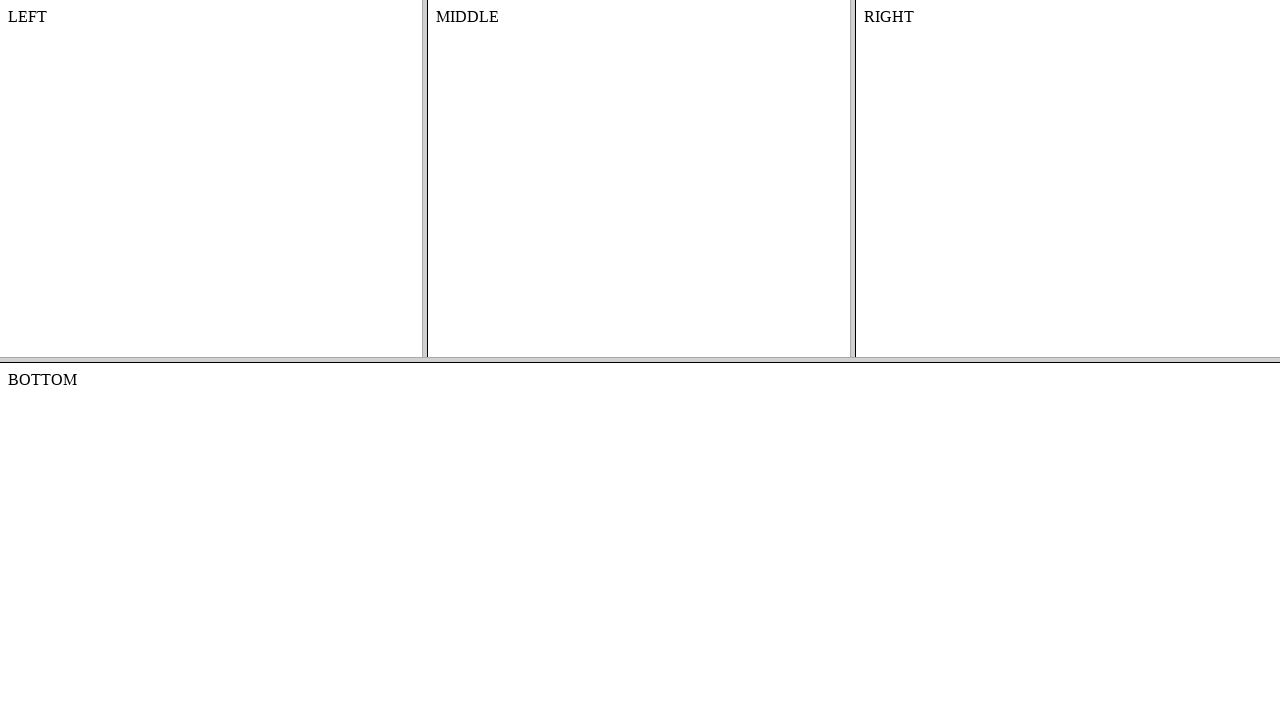

Located top frame (frame-top)
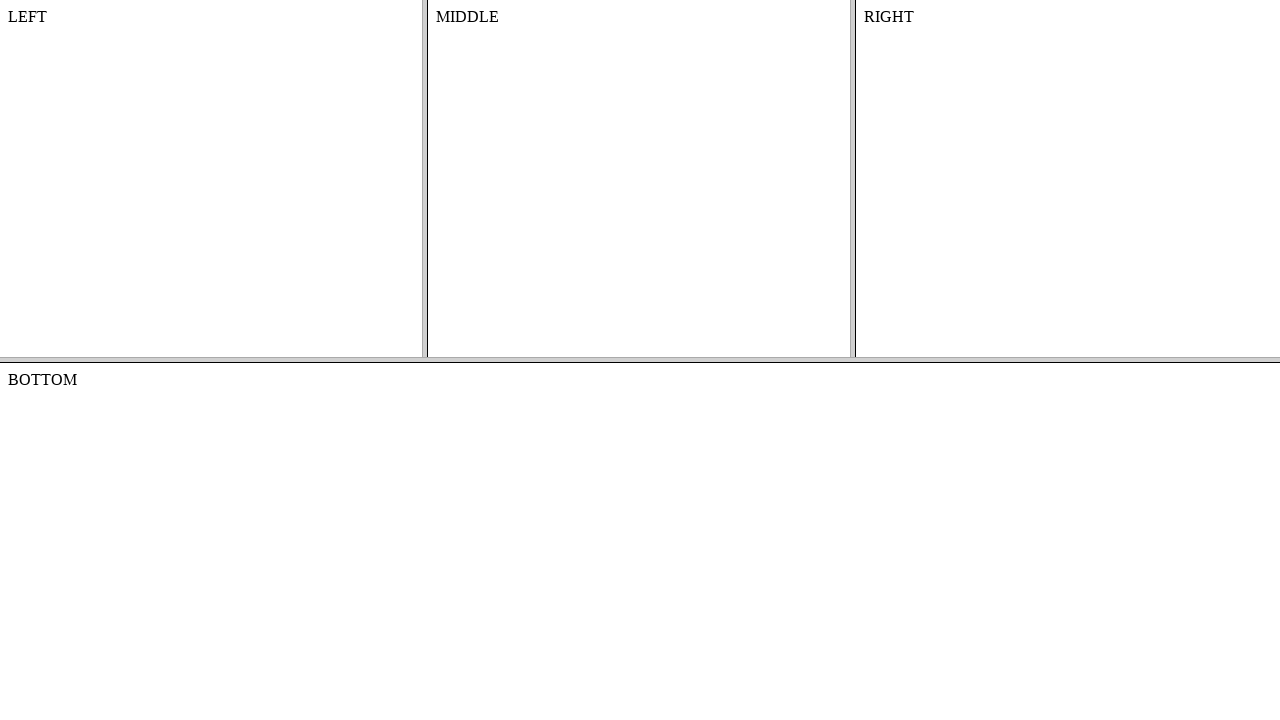

Located nested middle frame (frame-middle) within frame-top
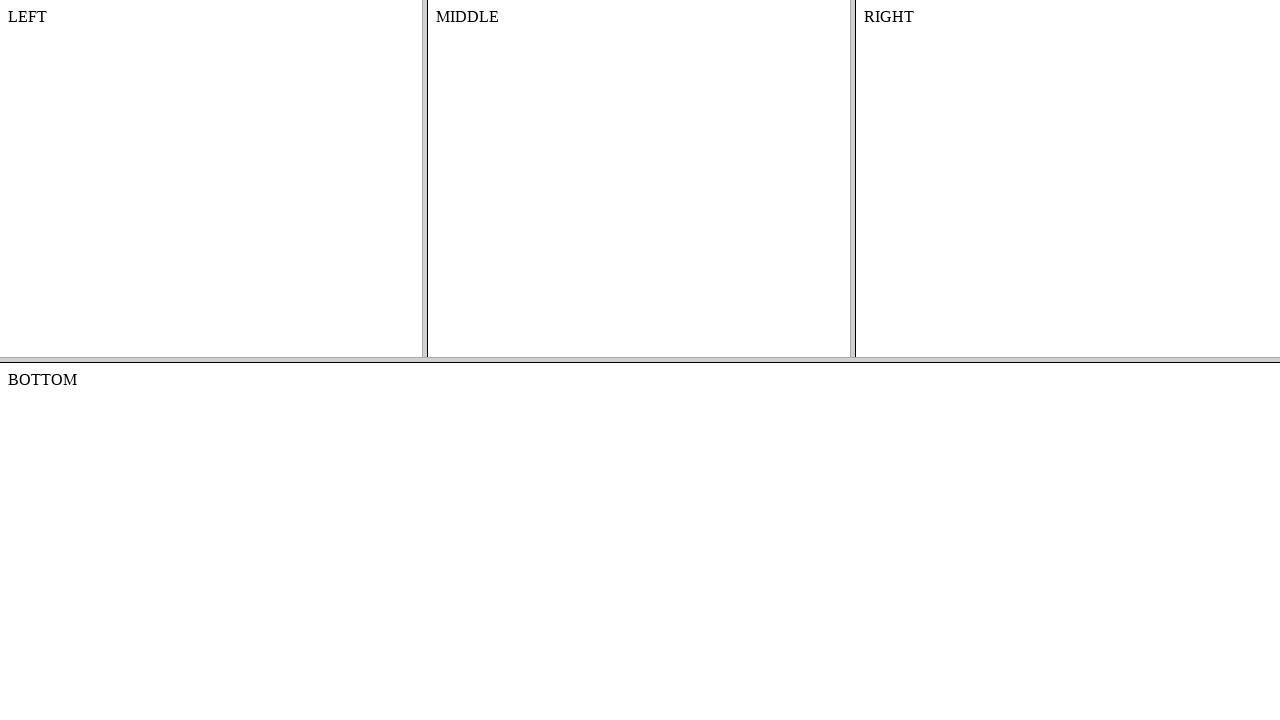

Verified content is accessible in nested frame by waiting for #content element
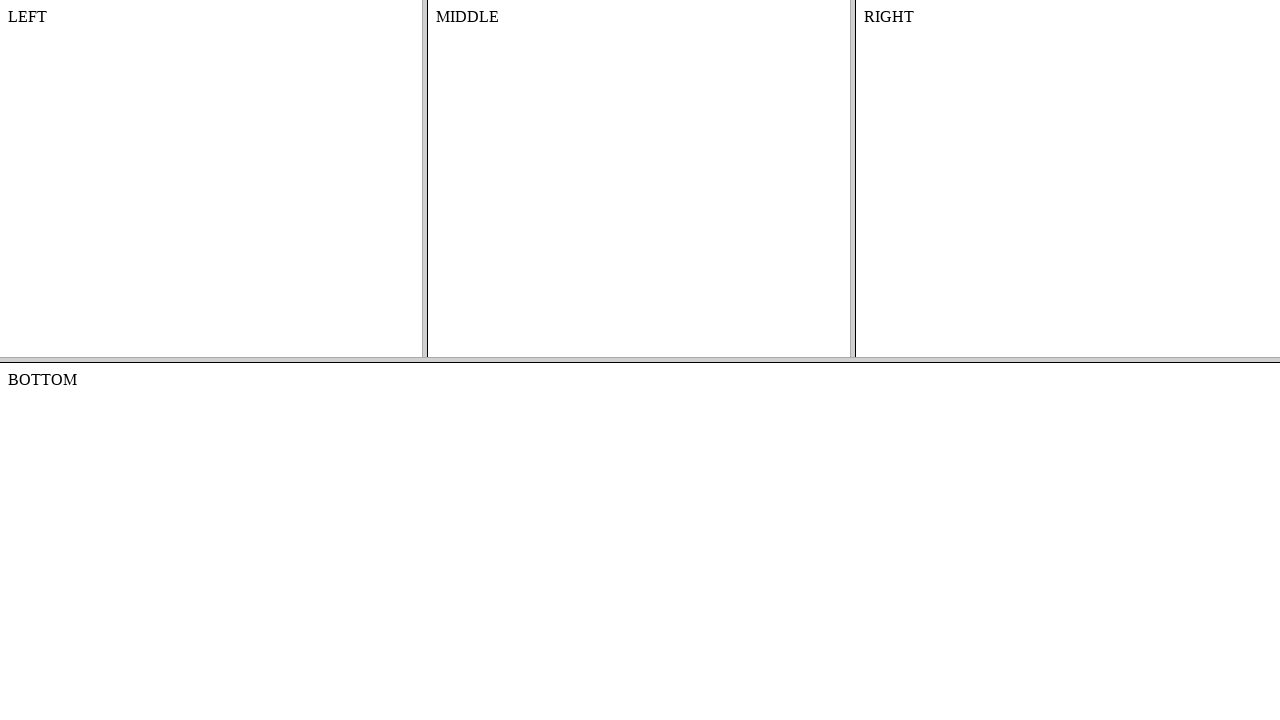

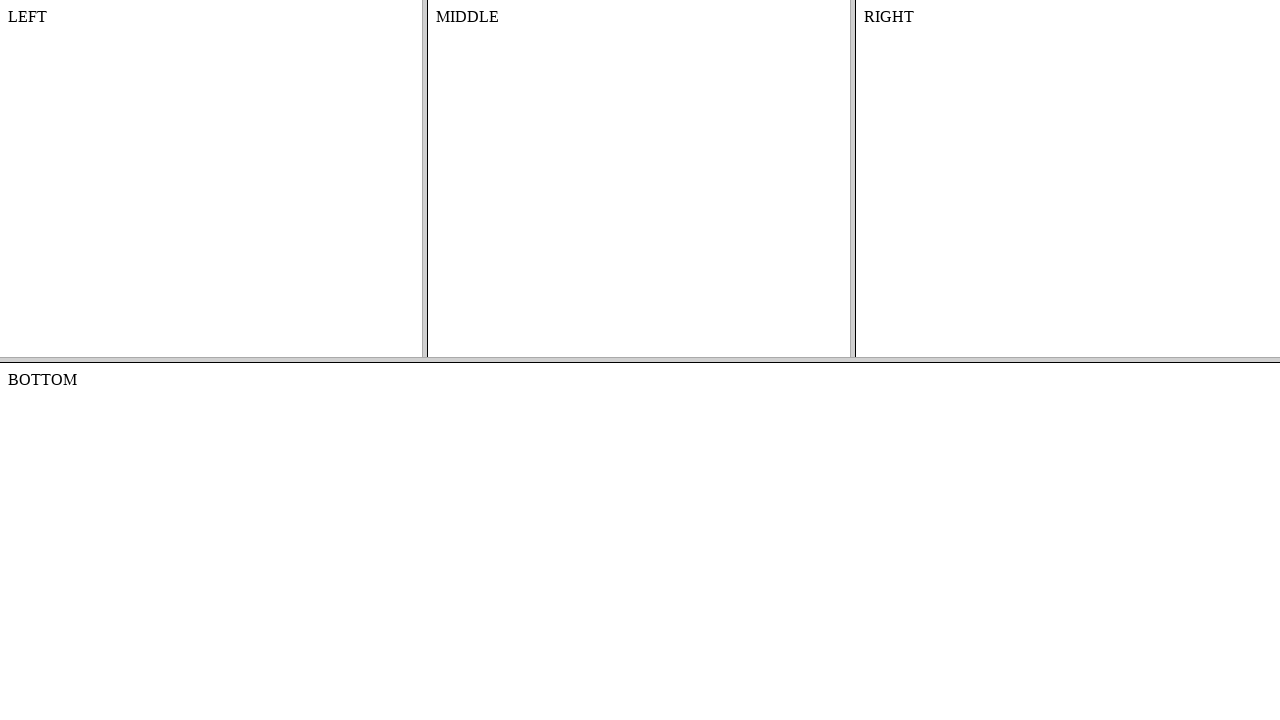